Tests that edits are cancelled when pressing Escape during editing.

Starting URL: https://demo.playwright.dev/todomvc

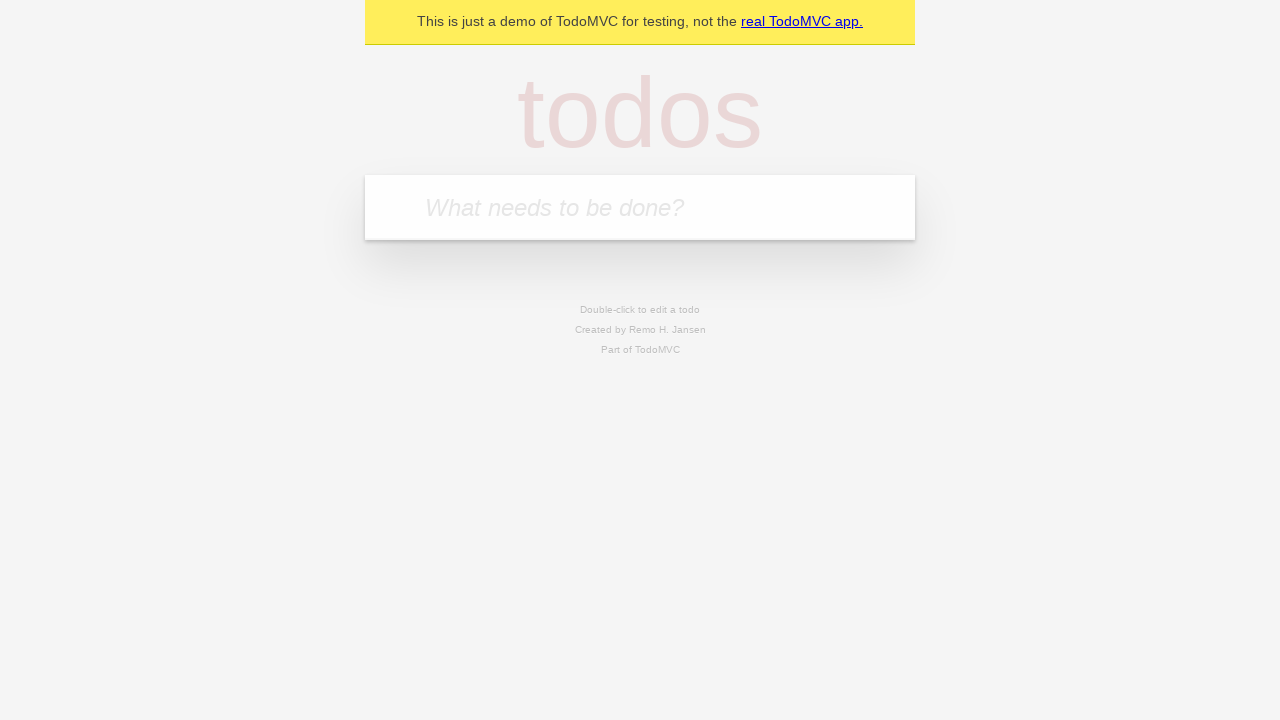

Filled new todo input with 'buy some cheese' on internal:attr=[placeholder="What needs to be done?"i]
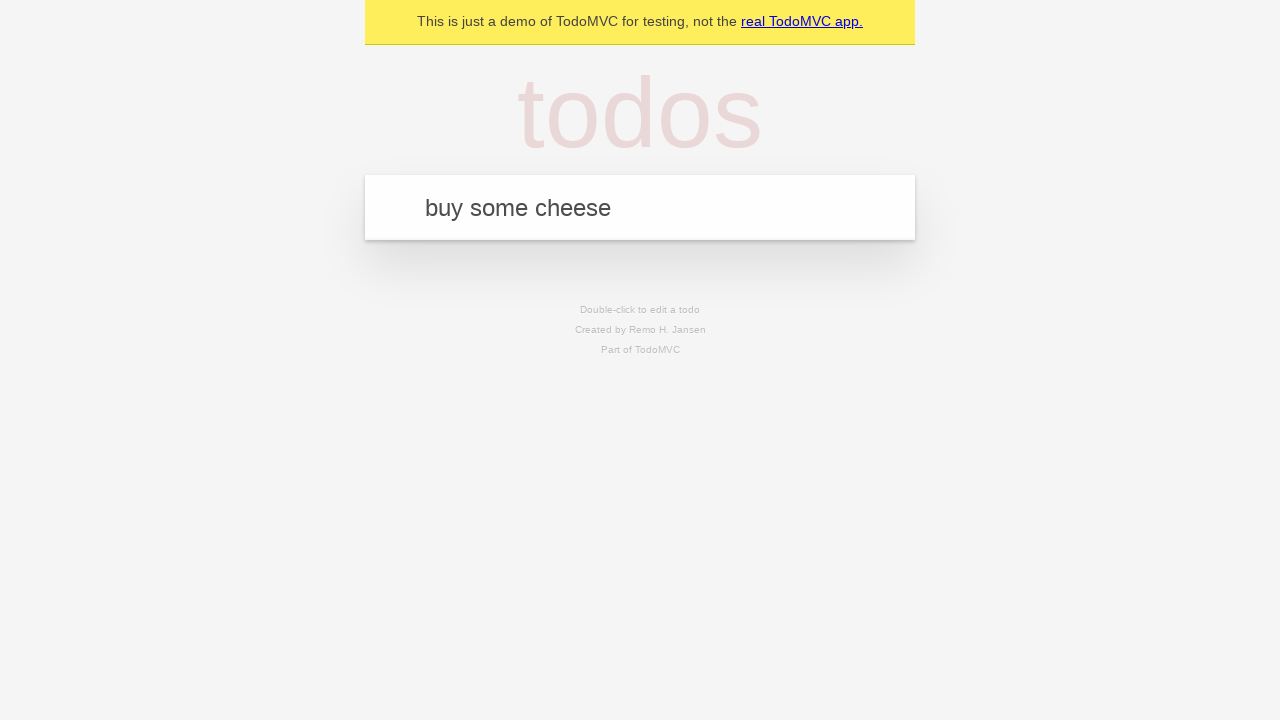

Pressed Enter to create todo 'buy some cheese' on internal:attr=[placeholder="What needs to be done?"i]
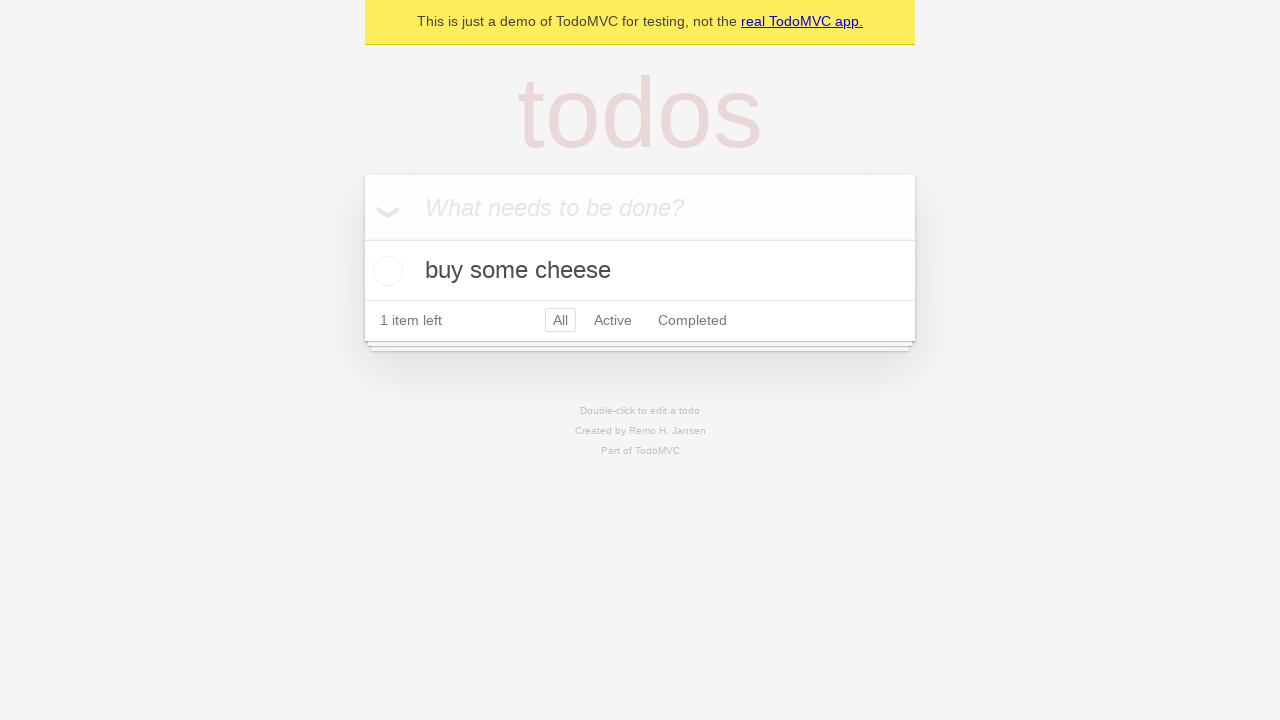

Filled new todo input with 'feed the cat' on internal:attr=[placeholder="What needs to be done?"i]
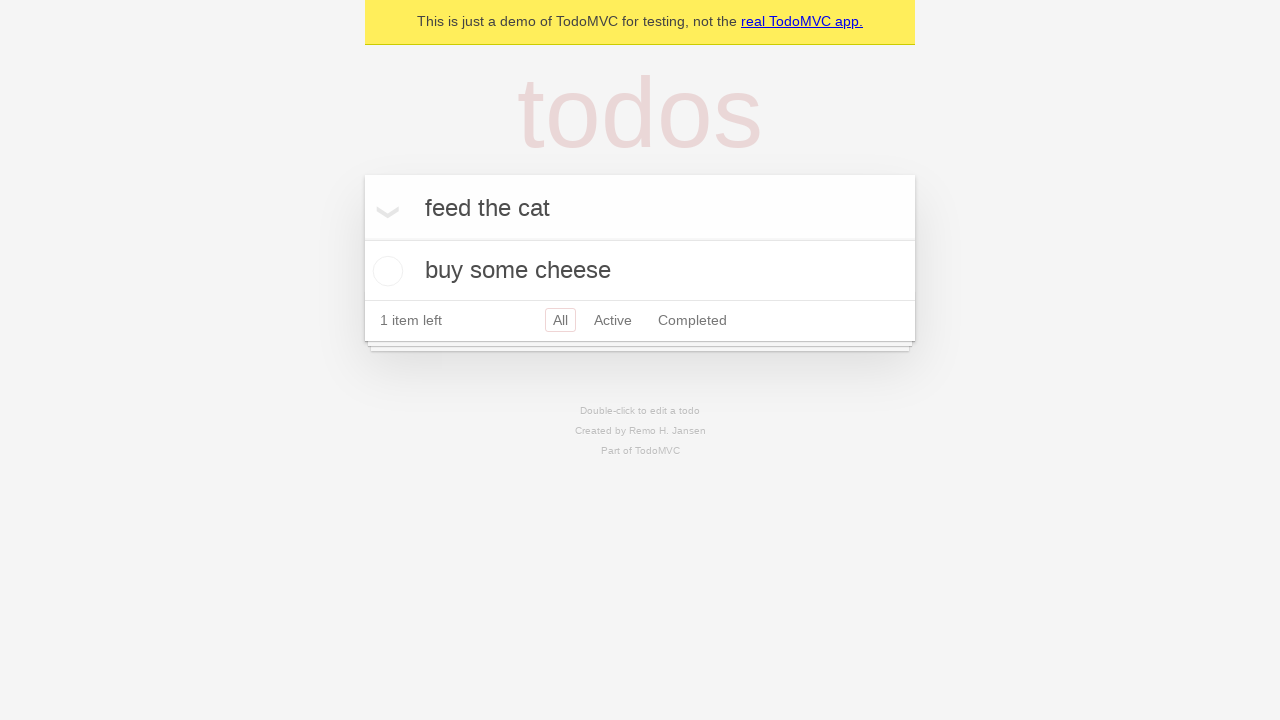

Pressed Enter to create todo 'feed the cat' on internal:attr=[placeholder="What needs to be done?"i]
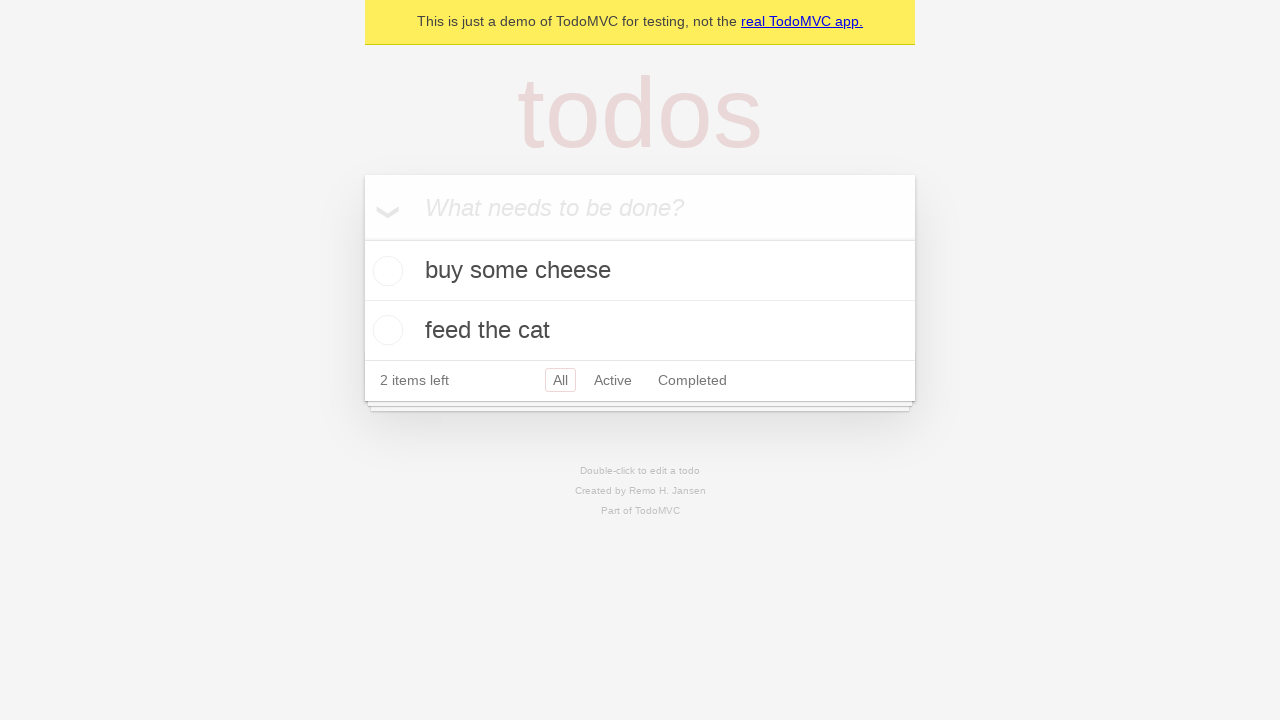

Filled new todo input with 'book a doctors appointment' on internal:attr=[placeholder="What needs to be done?"i]
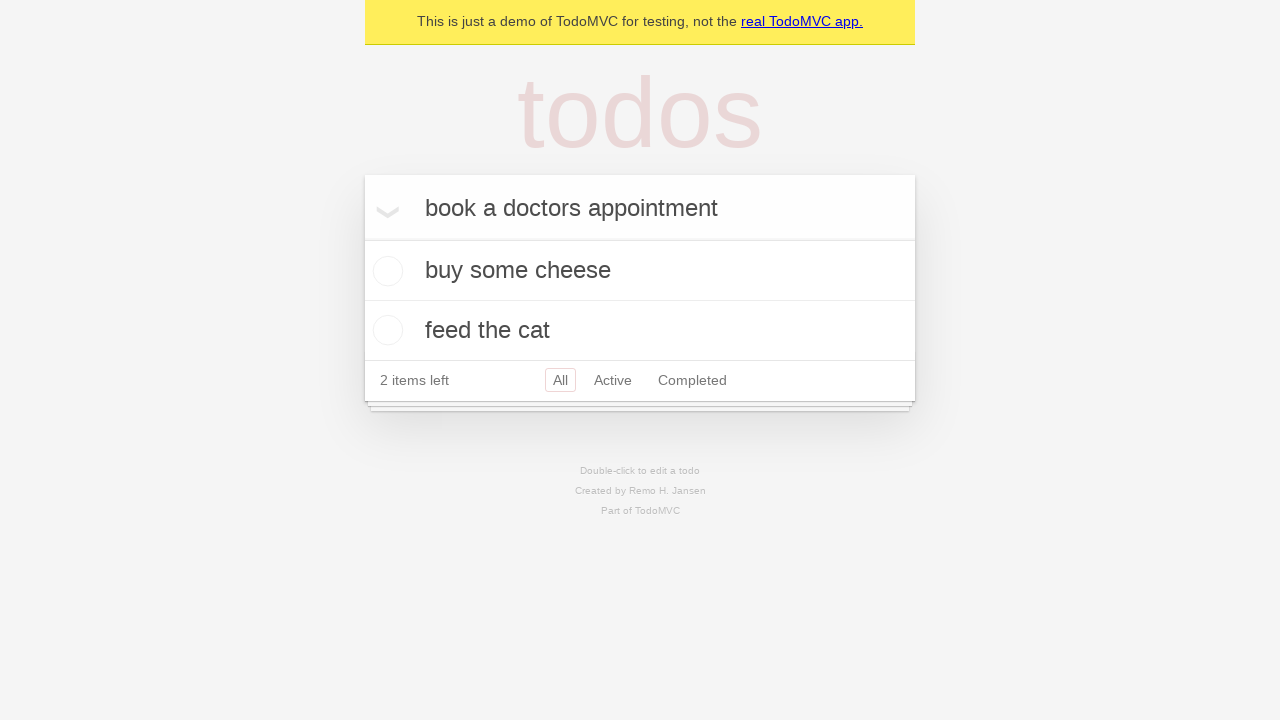

Pressed Enter to create todo 'book a doctors appointment' on internal:attr=[placeholder="What needs to be done?"i]
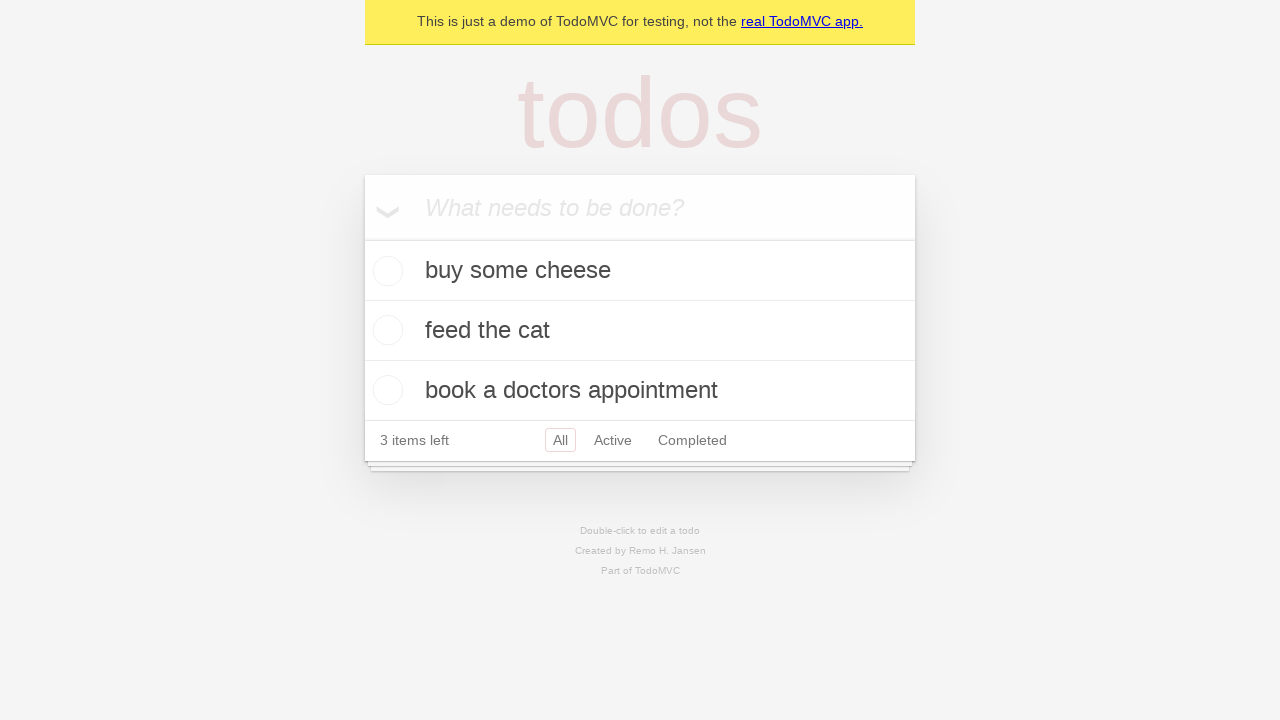

Double-clicked on second todo to enter edit mode at (640, 331) on internal:testid=[data-testid="todo-item"s] >> nth=1
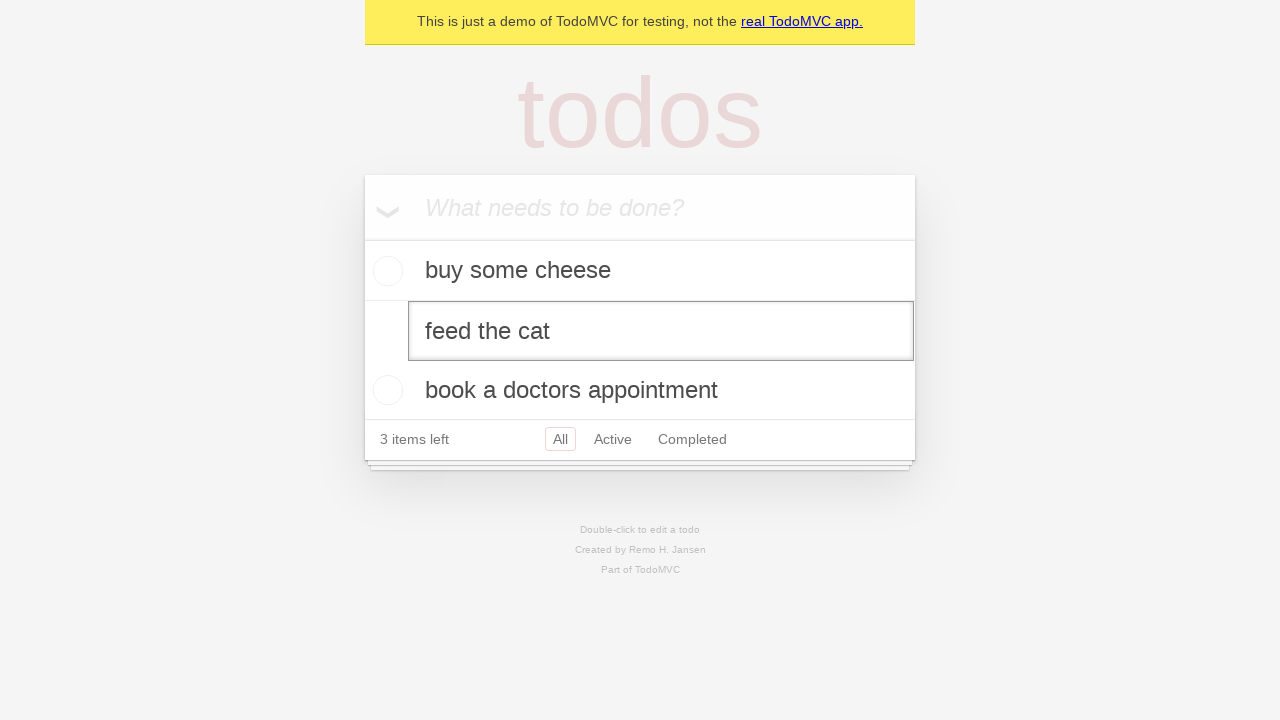

Filled edit field with 'buy some sausages' on internal:testid=[data-testid="todo-item"s] >> nth=1 >> internal:role=textbox[nam
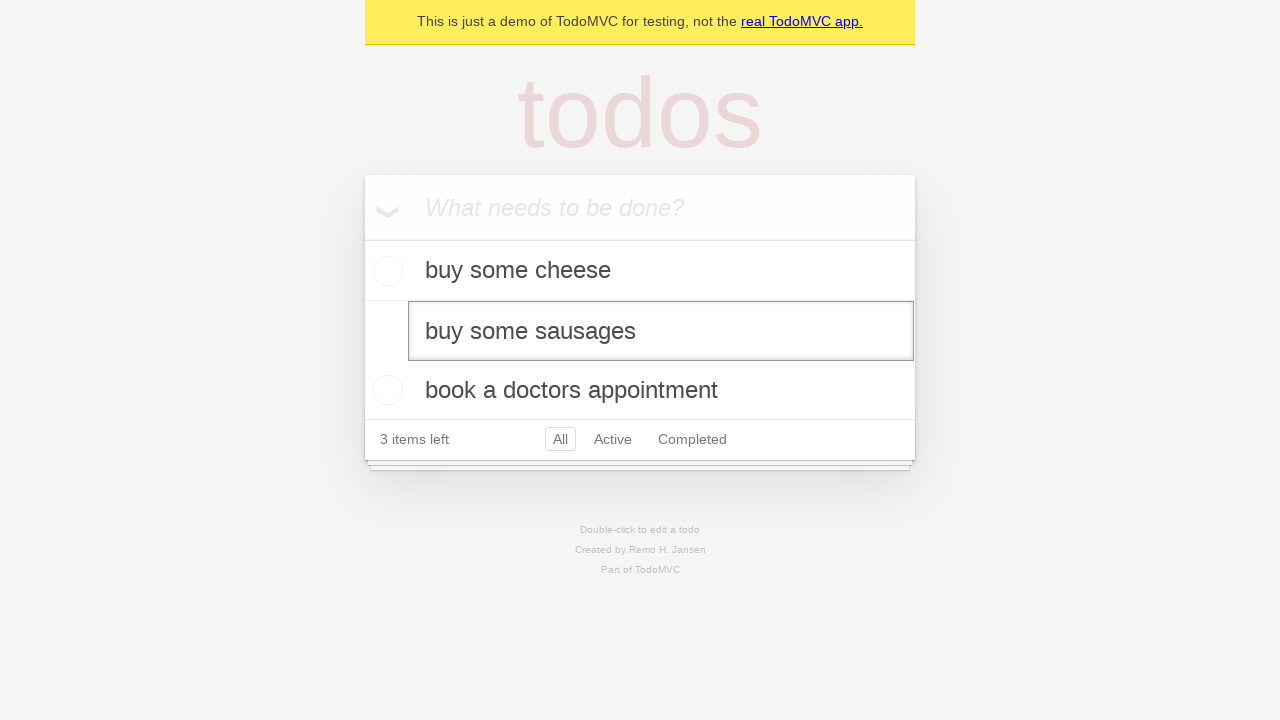

Pressed Escape to cancel edits on internal:testid=[data-testid="todo-item"s] >> nth=1 >> internal:role=textbox[nam
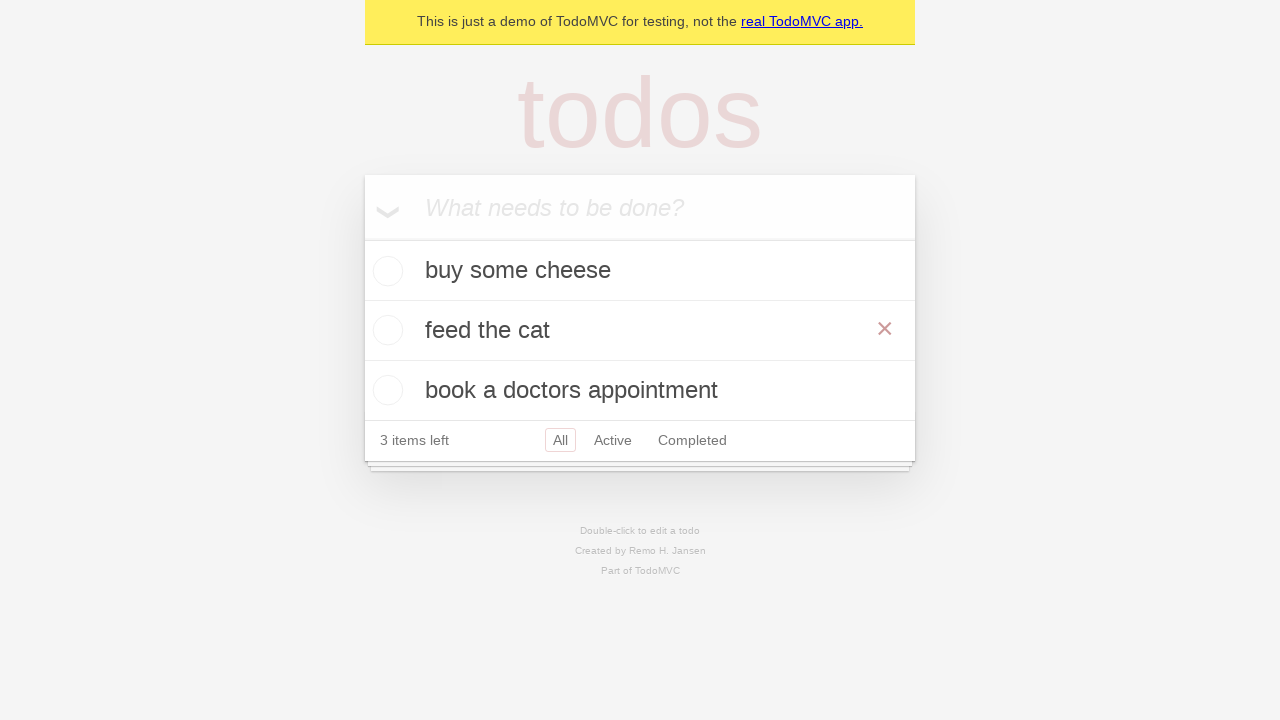

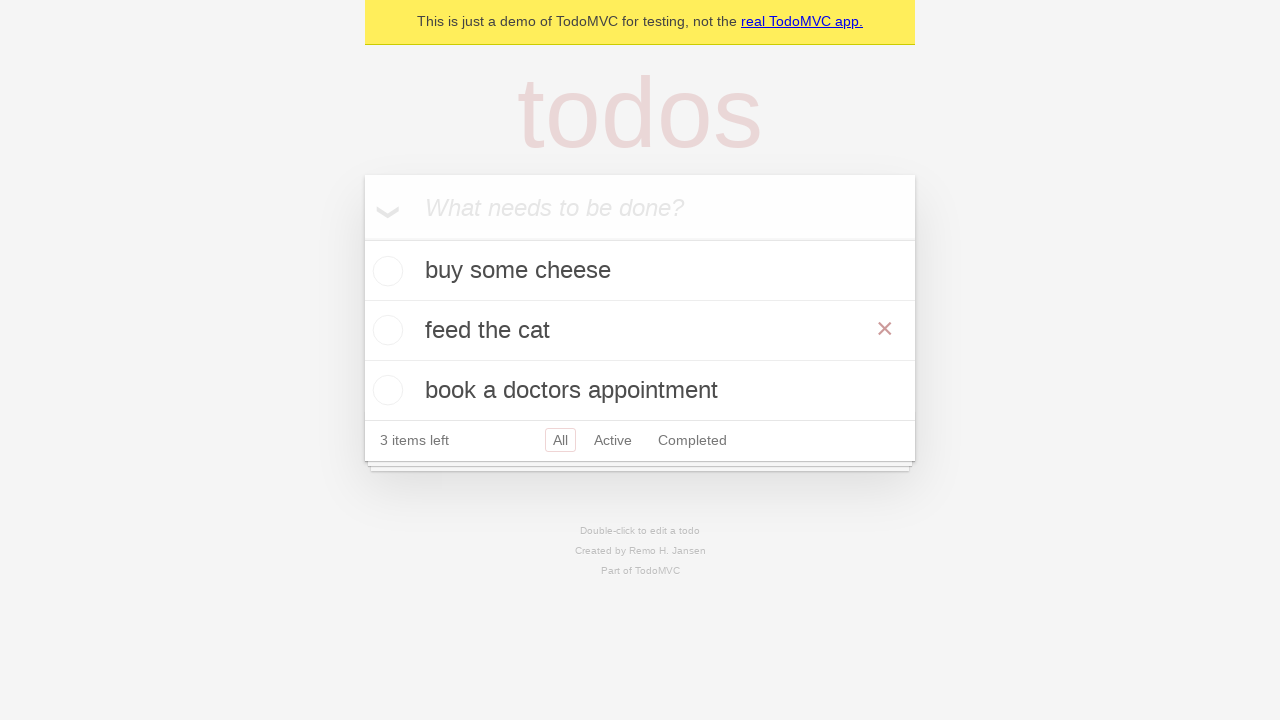